Navigates to JavaScript alerts page and tests all three alert types: simple alert, confirm dialog, and prompt dialog with various interactions

Starting URL: https://the-internet.herokuapp.com/

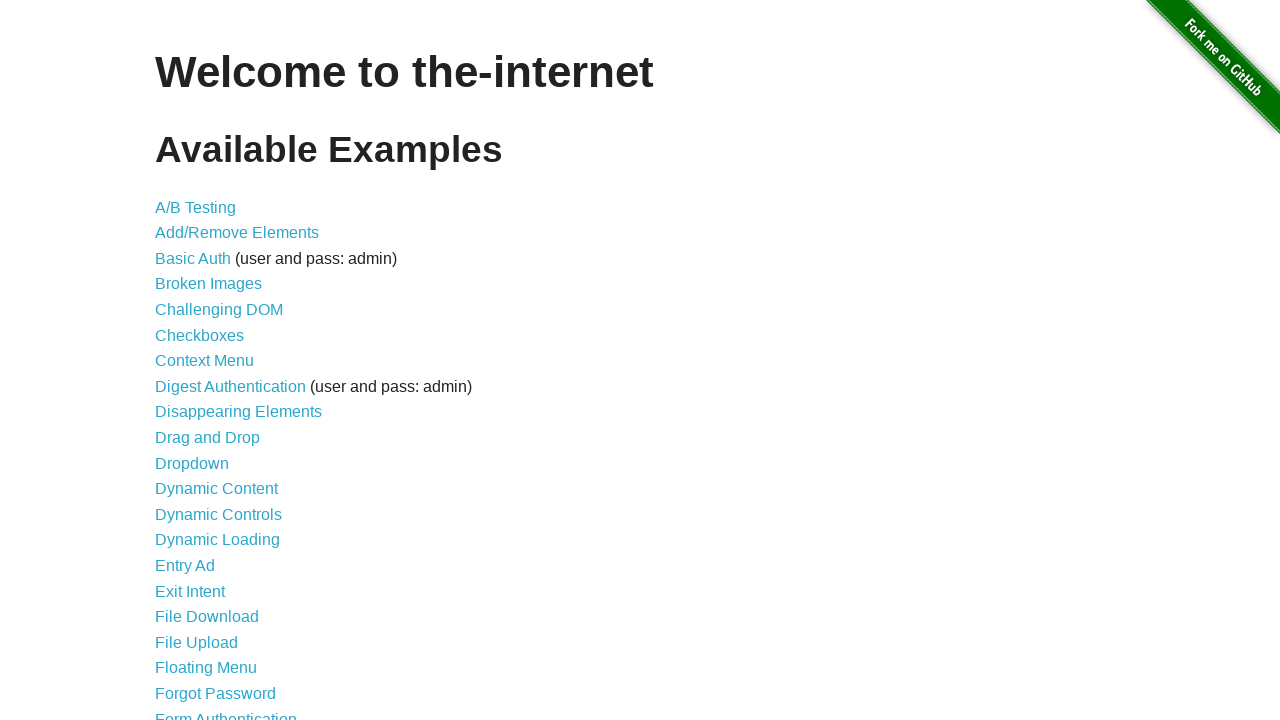

Clicked on JavaScript Alerts link at (214, 361) on xpath=//a[@href='/javascript_alerts']
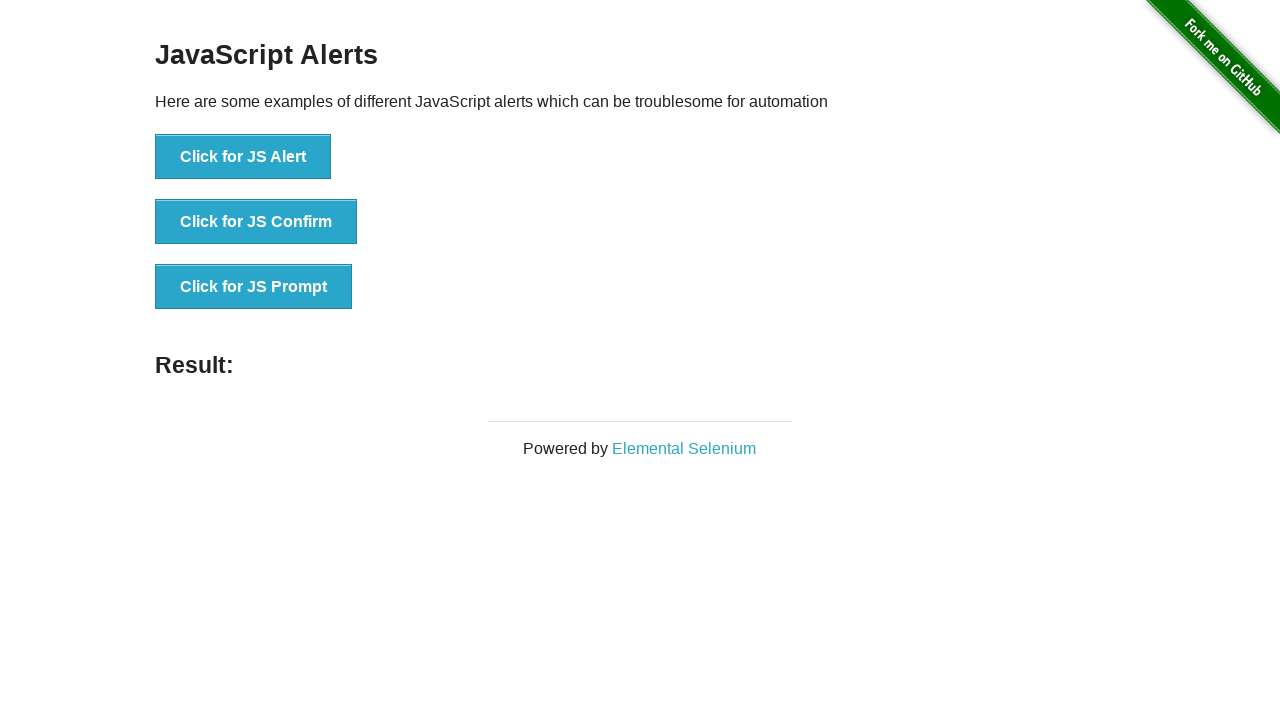

Clicked JS Alert button and accepted the simple alert at (243, 157) on xpath=//button[@onclick='jsAlert()']
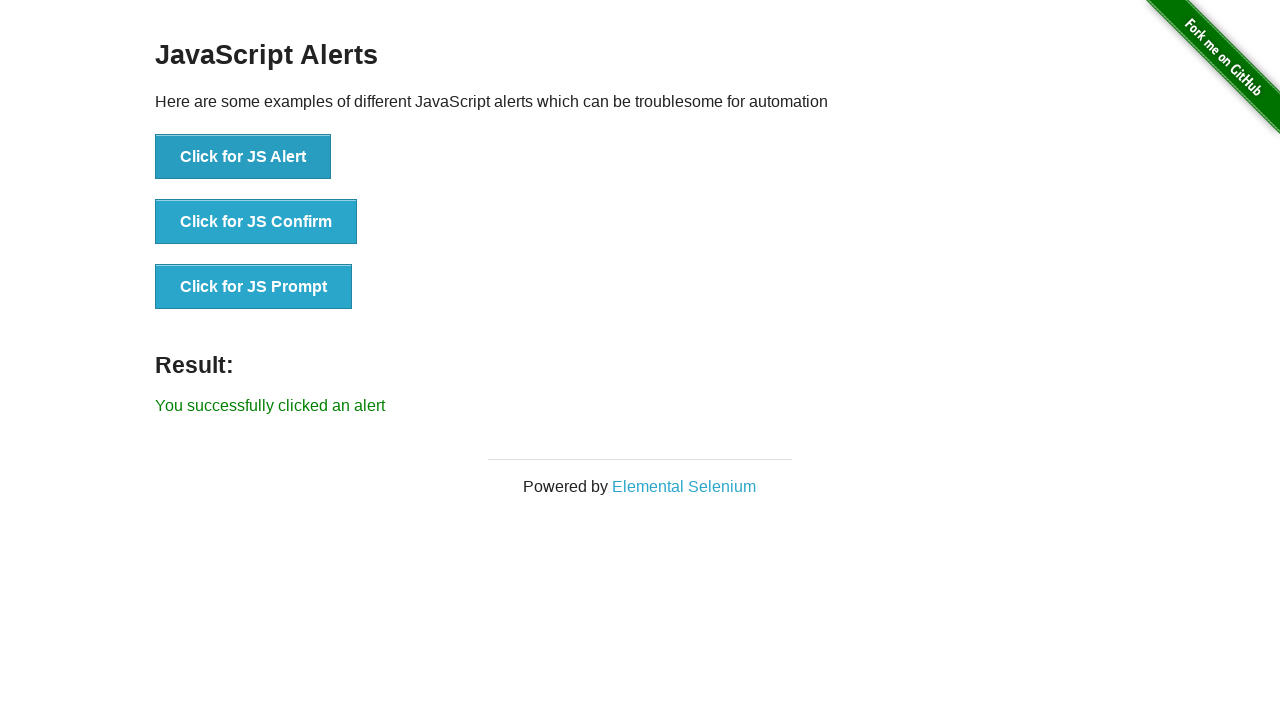

Result message displayed after accepting simple alert
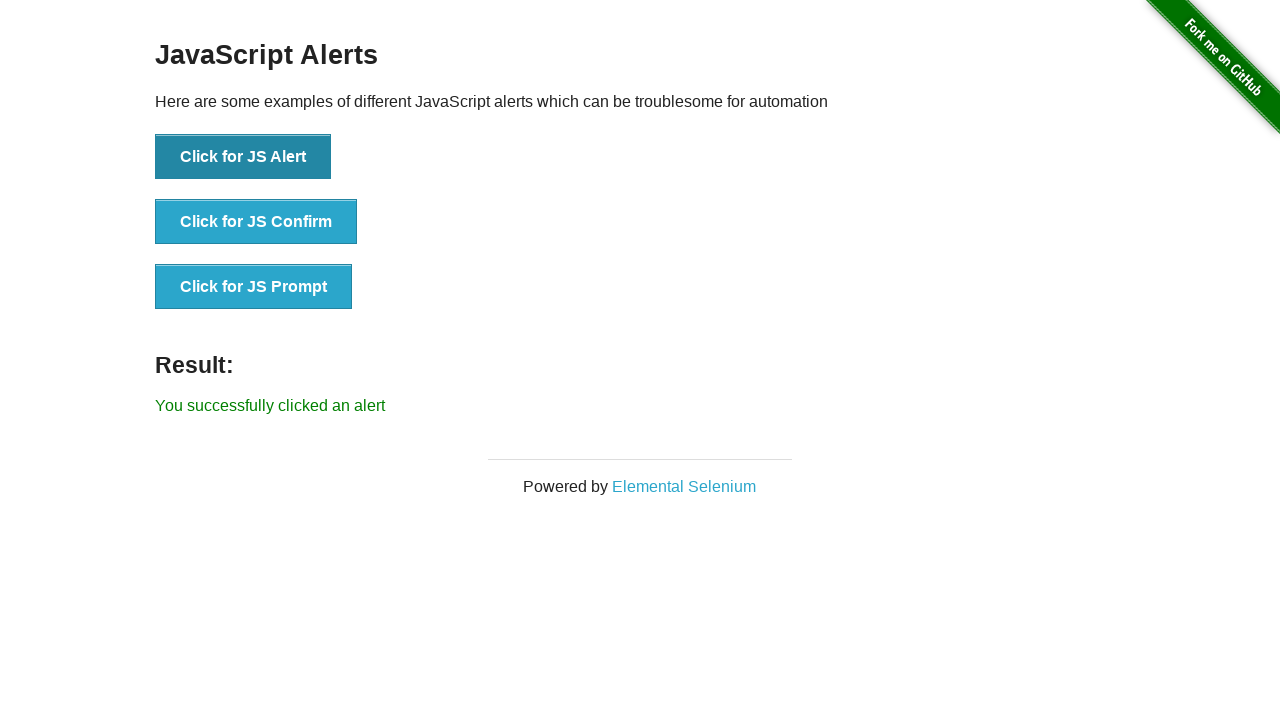

Clicked JS Confirm button and accepted the confirm dialog at (256, 222) on xpath=//button[@onclick='jsConfirm()']
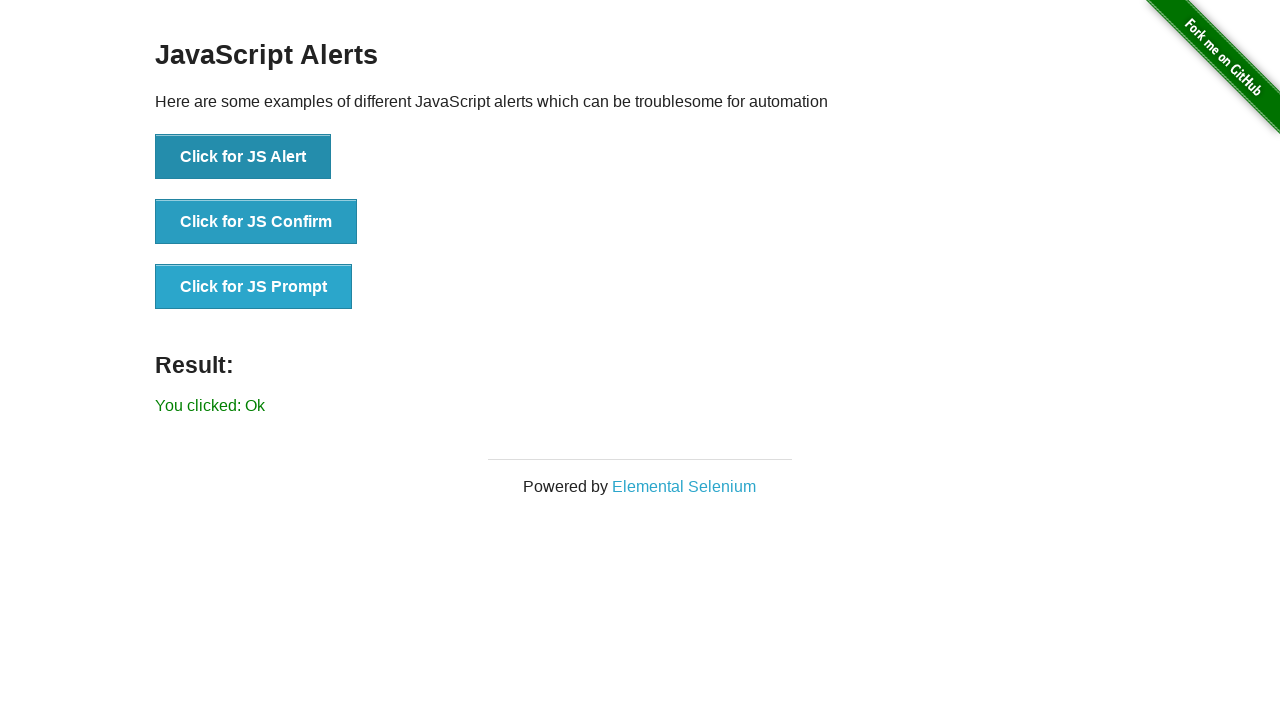

Result message displayed after accepting confirm dialog
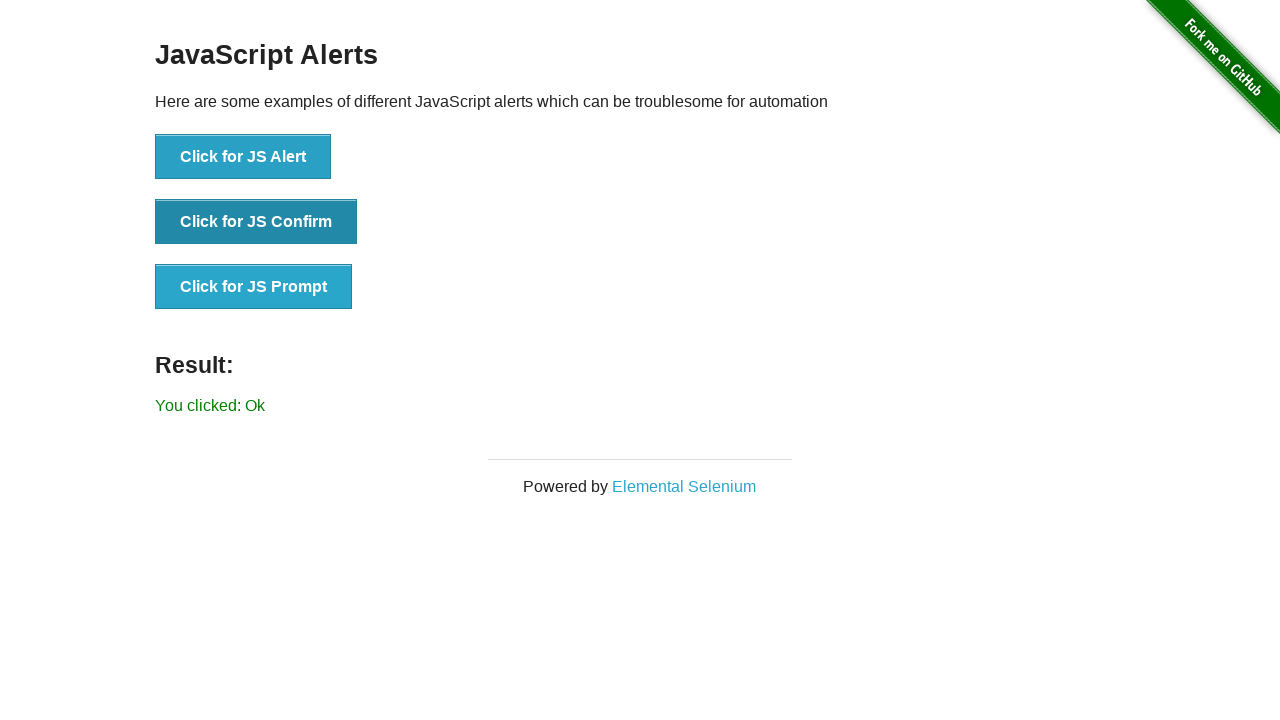

Clicked JS Prompt button and accepted with empty text at (254, 287) on xpath=//button[@onclick='jsPrompt()']
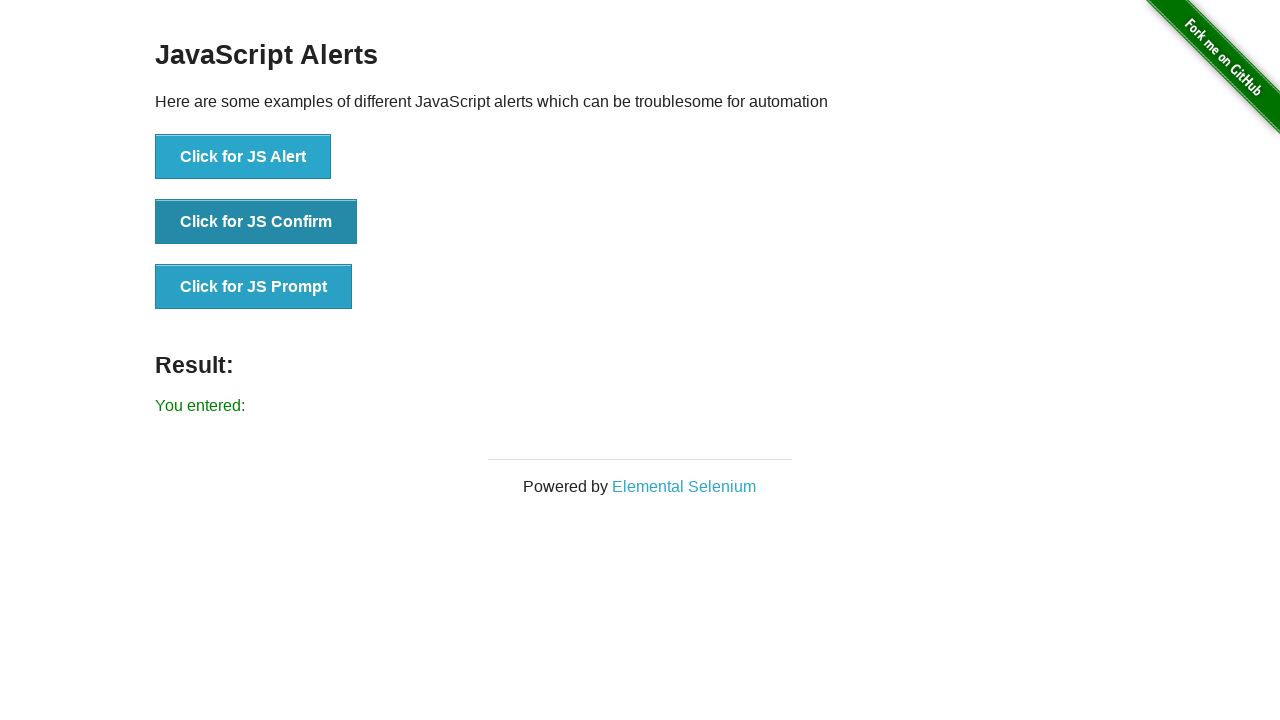

Result message displayed after accepting prompt with empty text
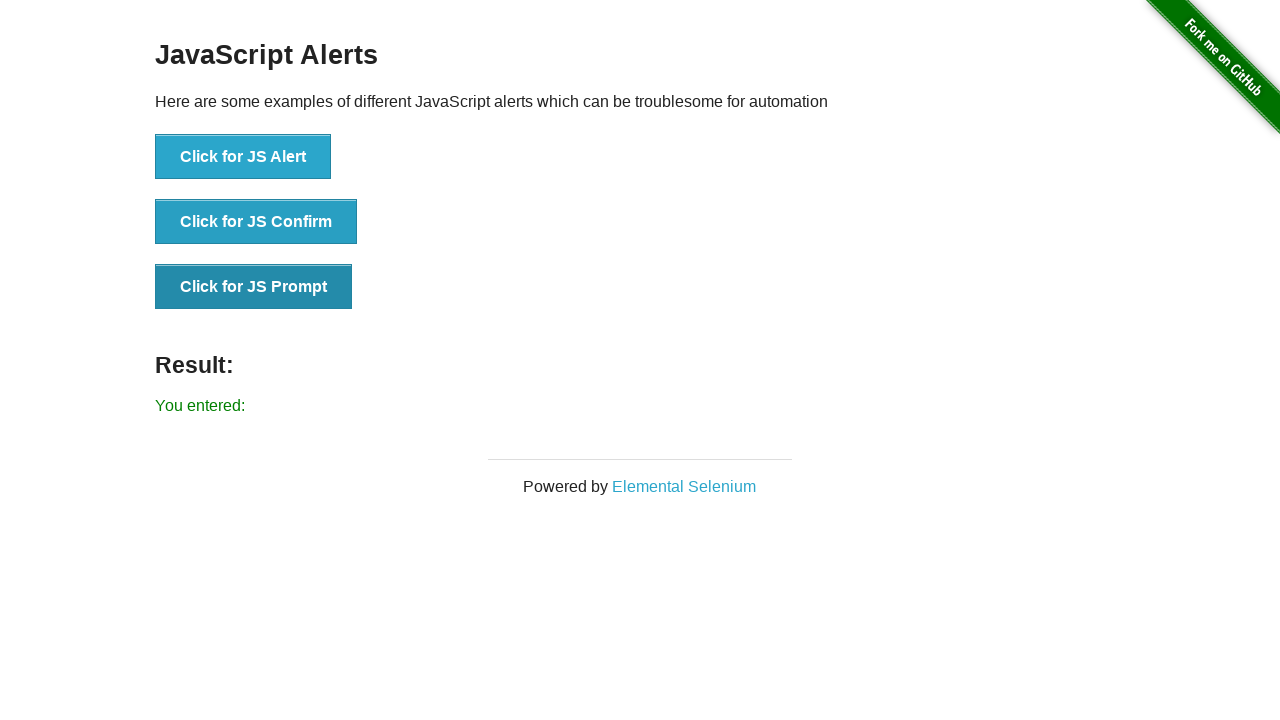

Clicked JS Prompt button and dismissed the prompt dialog at (254, 287) on xpath=//button[@onclick='jsPrompt()']
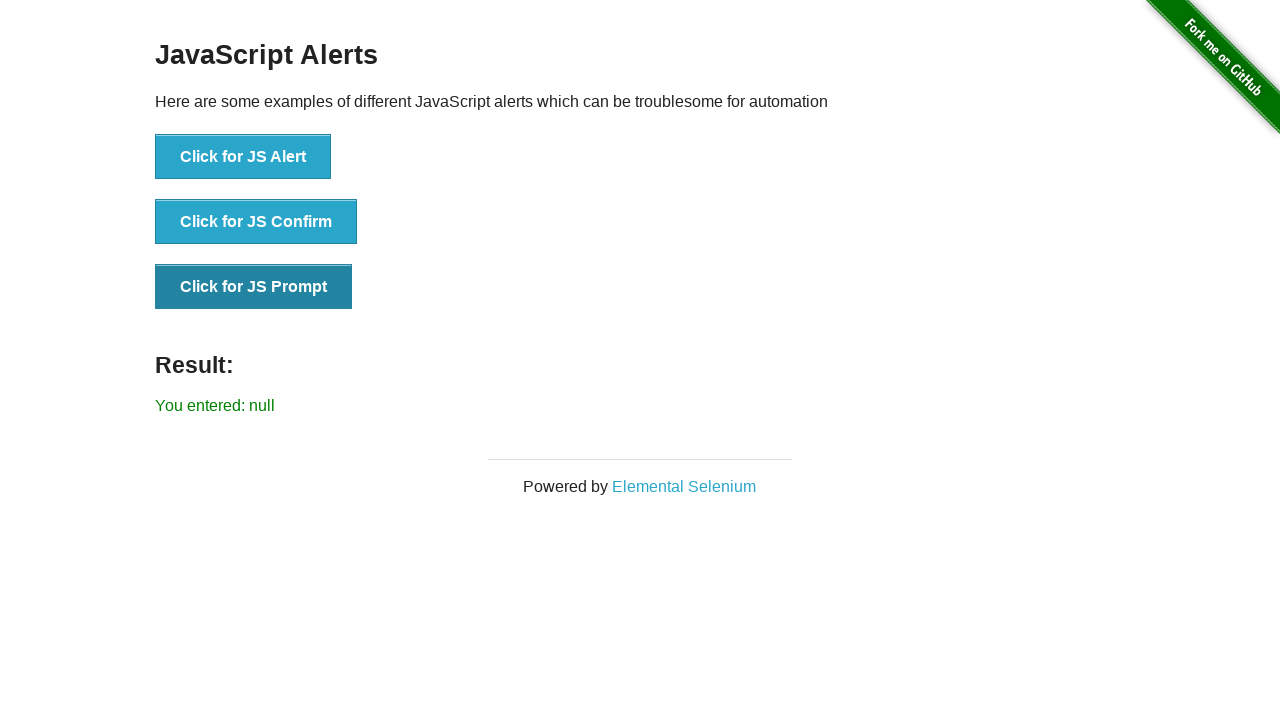

Result message displayed after dismissing prompt dialog
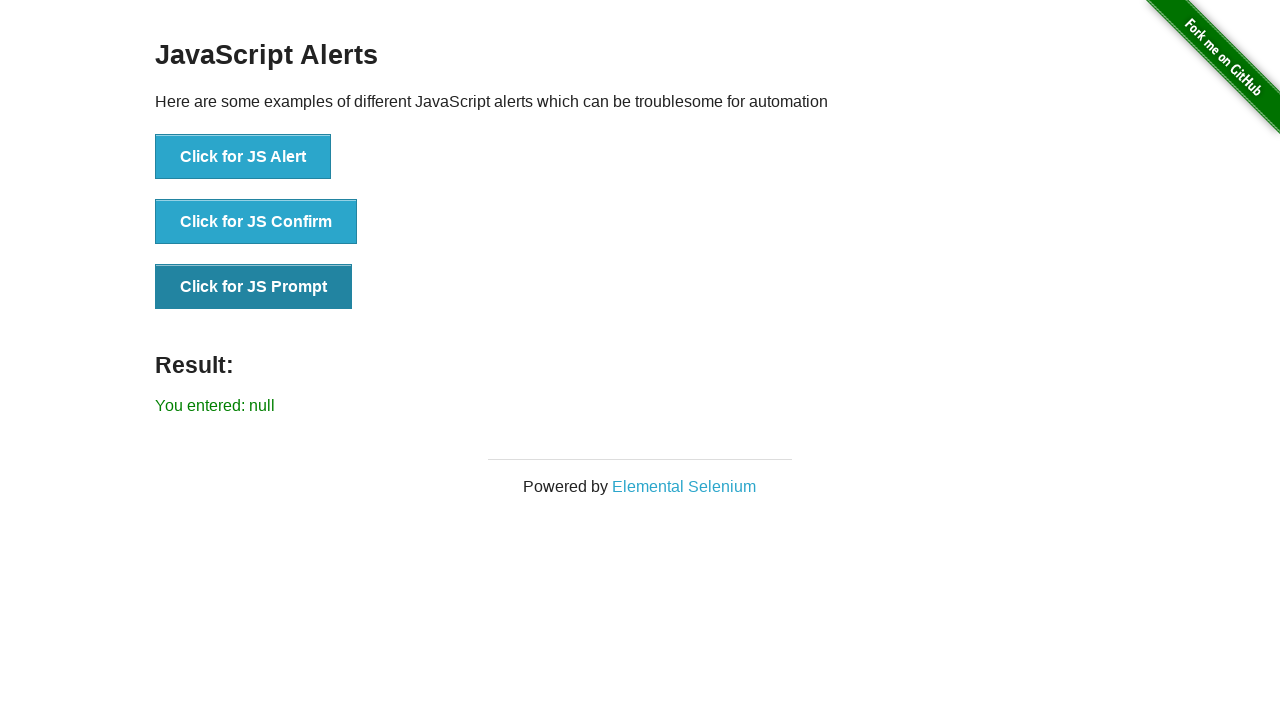

Clicked JS Prompt button and entered 'Access granted' text at (254, 287) on xpath=//button[@onclick='jsPrompt()']
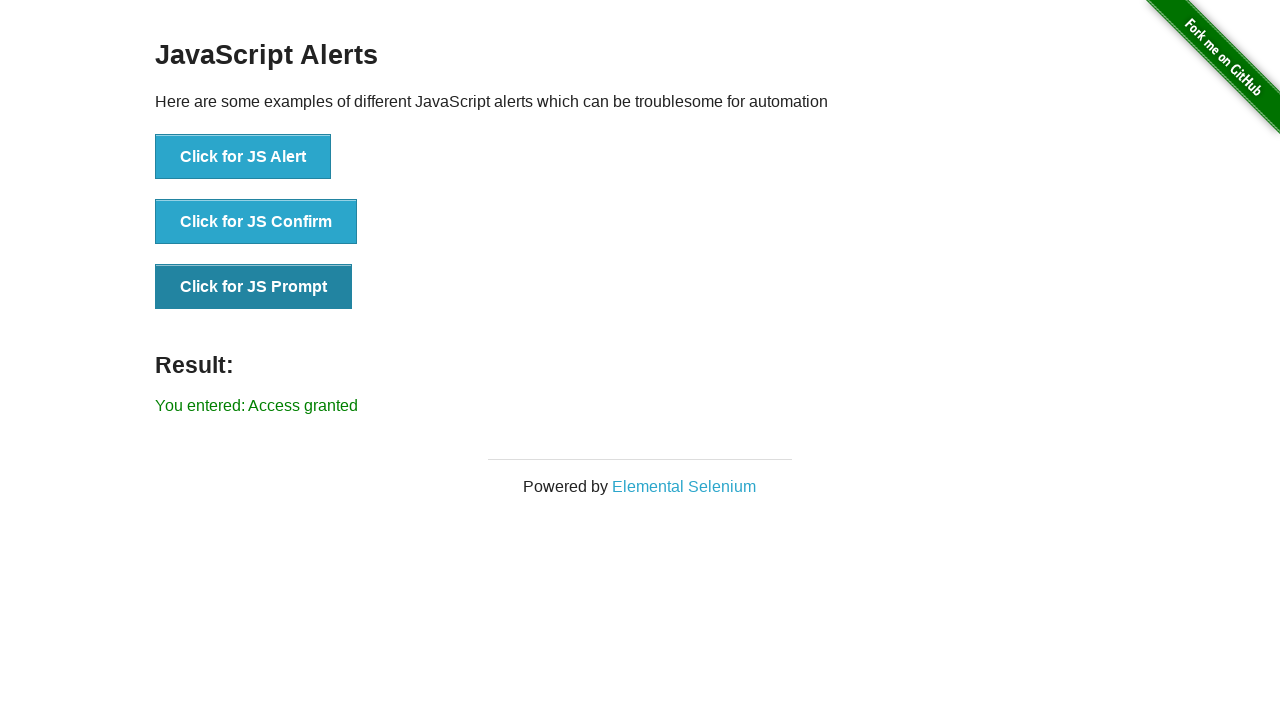

Result message displayed after entering text in prompt dialog
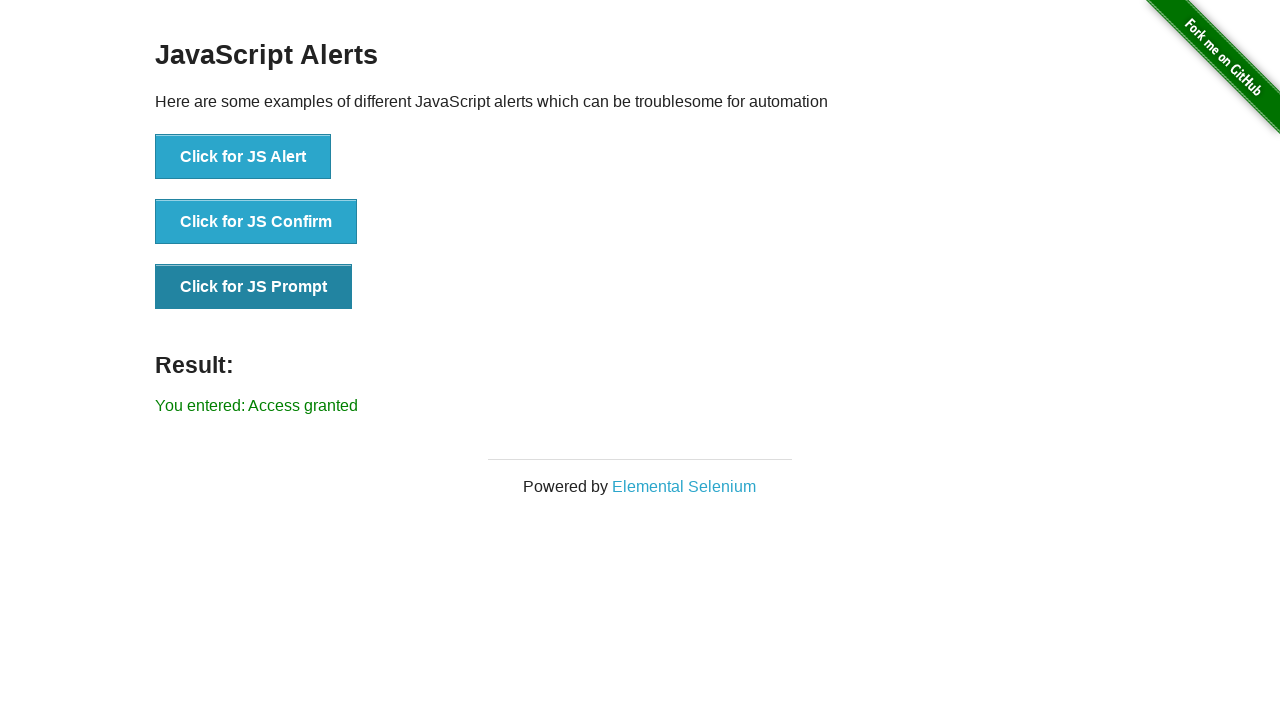

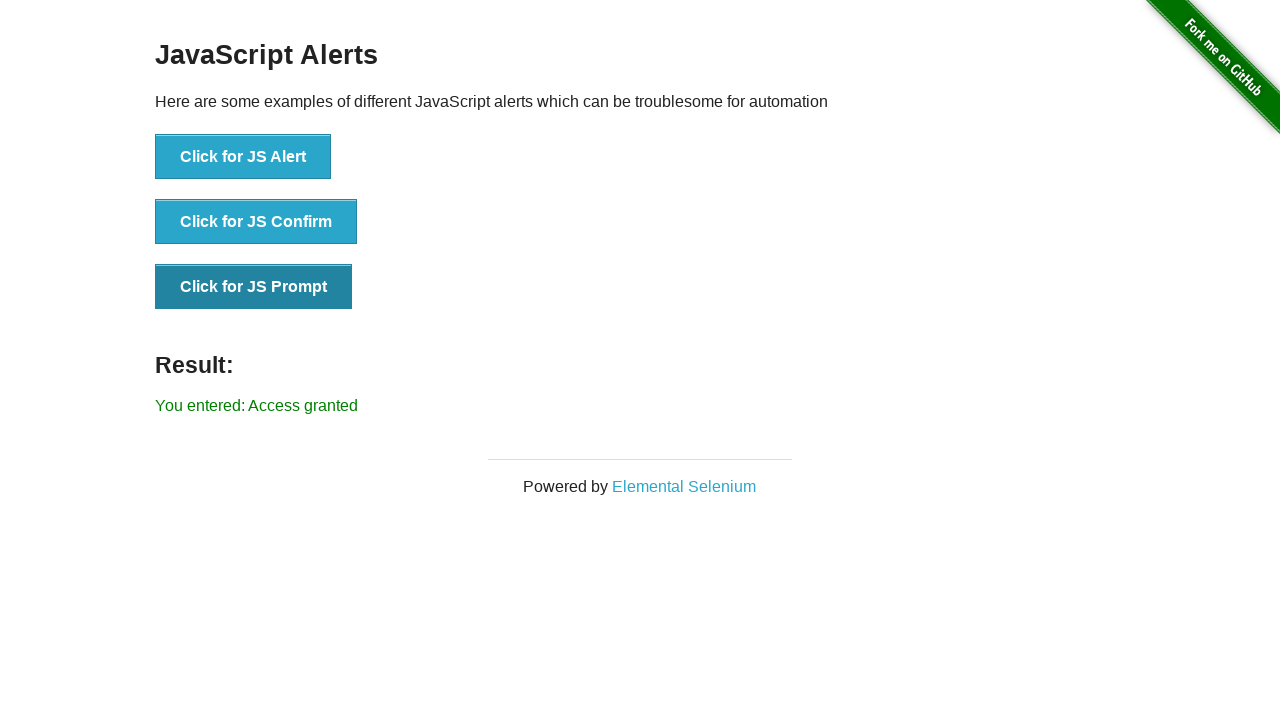